Tests form submission by filling out personal information including name fields, selecting gender radio button, choosing from dropdown, checking a checkbox, and submitting the form

Starting URL: https://trytestingthis.netlify.app/

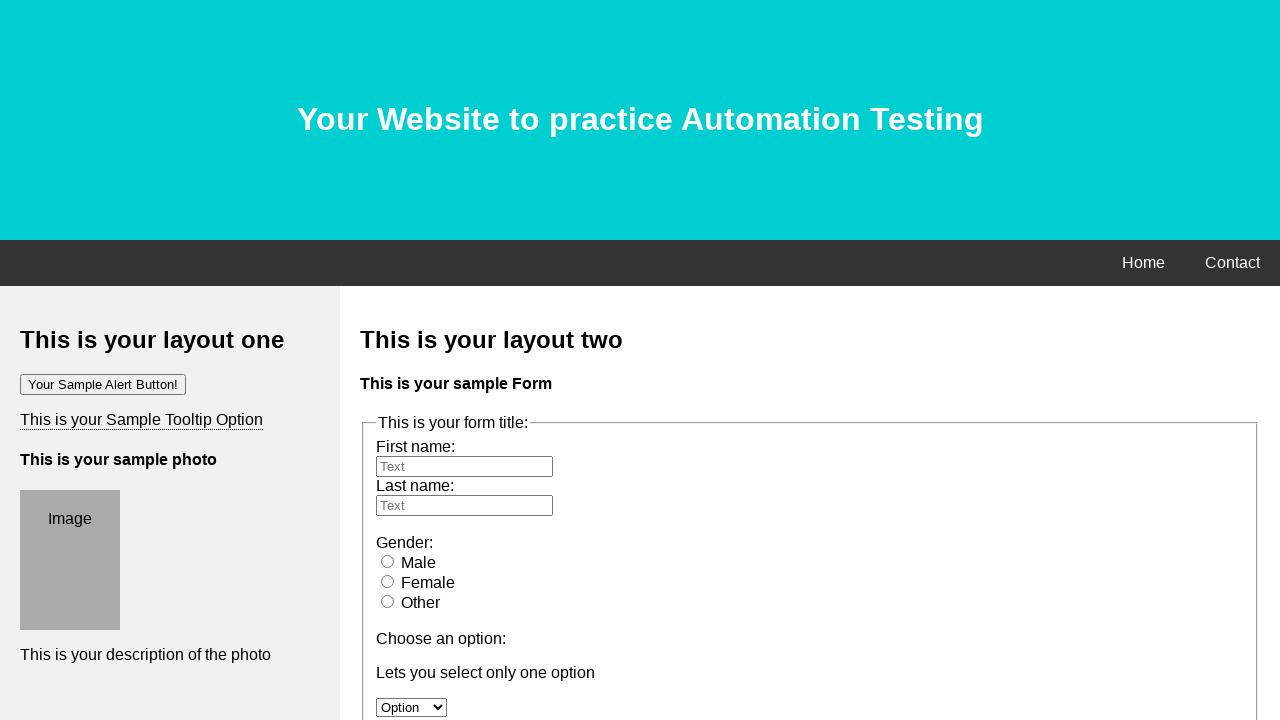

Filled first name field with 'Prapti' on #fname
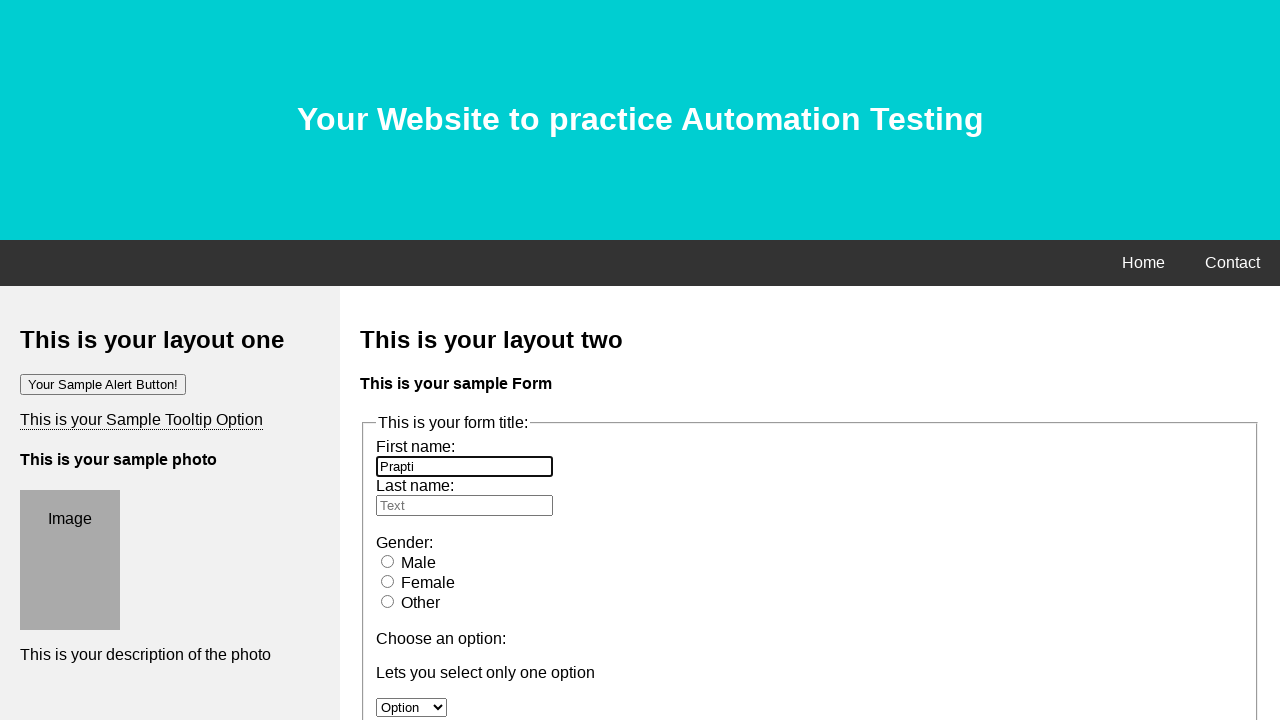

Filled last name field with 'Saha' on #lname
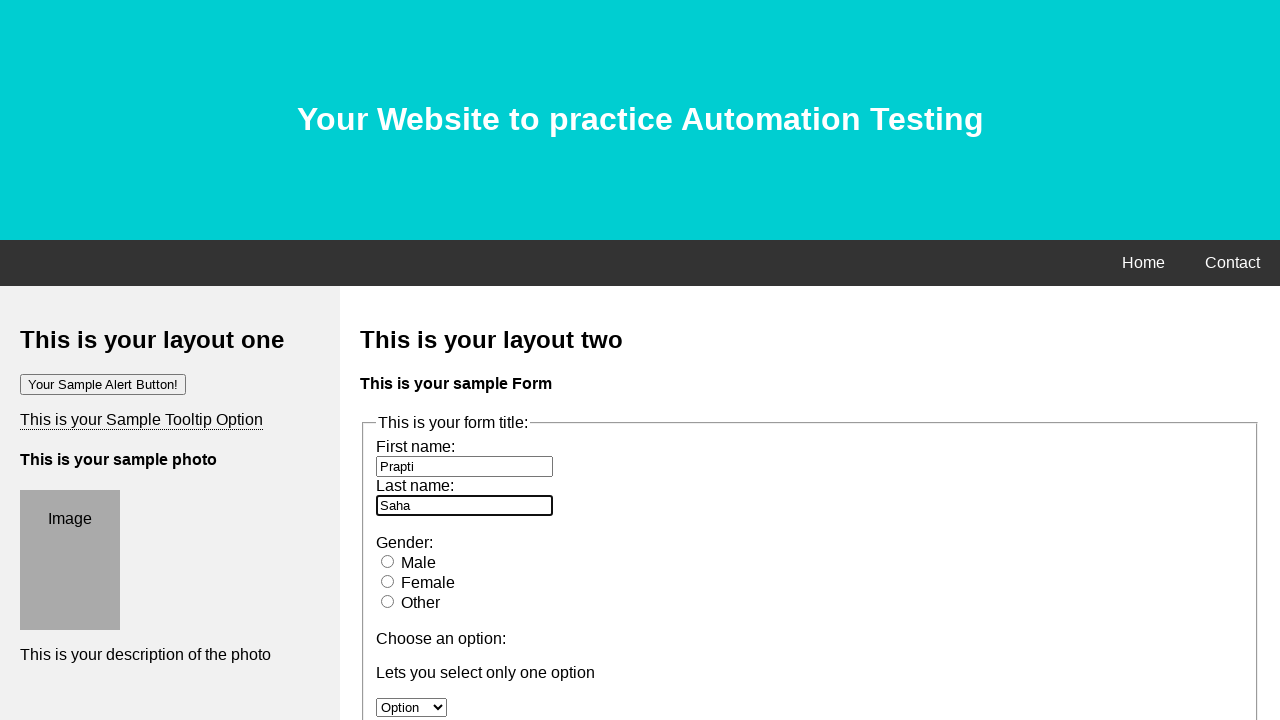

Selected female radio button for gender at (388, 581) on #female
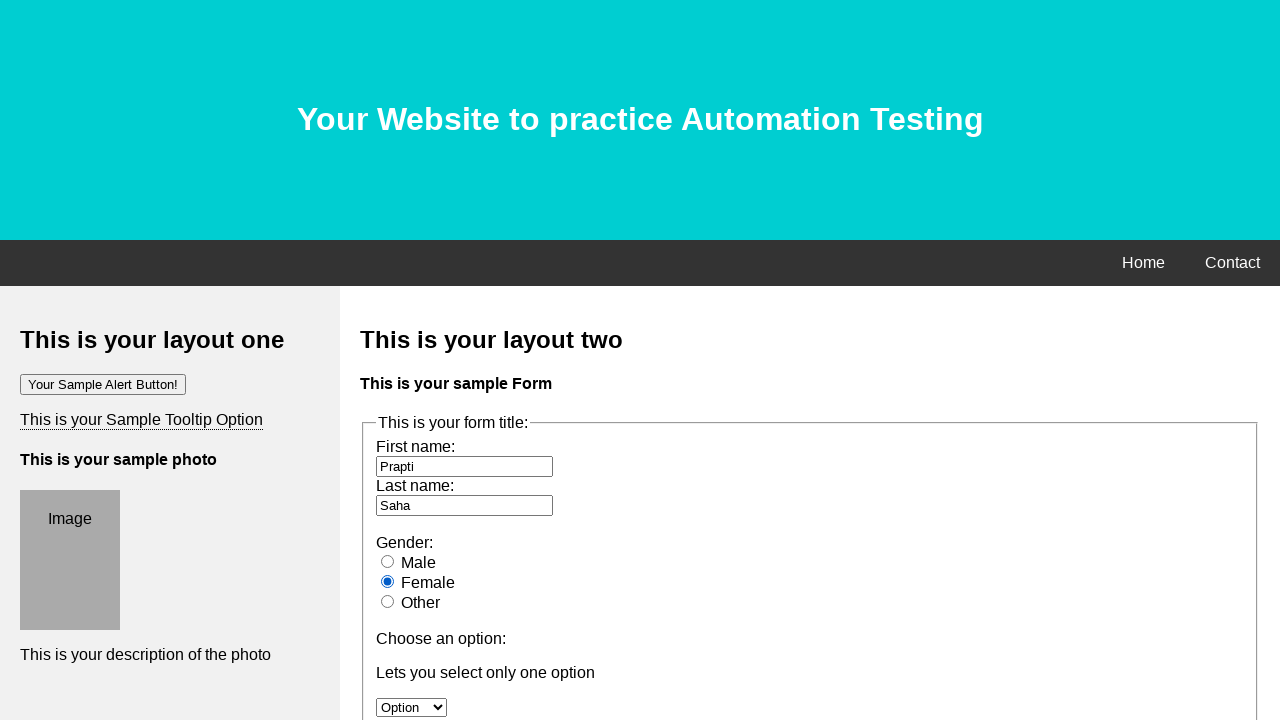

Selected 4th option from dropdown menu on #option
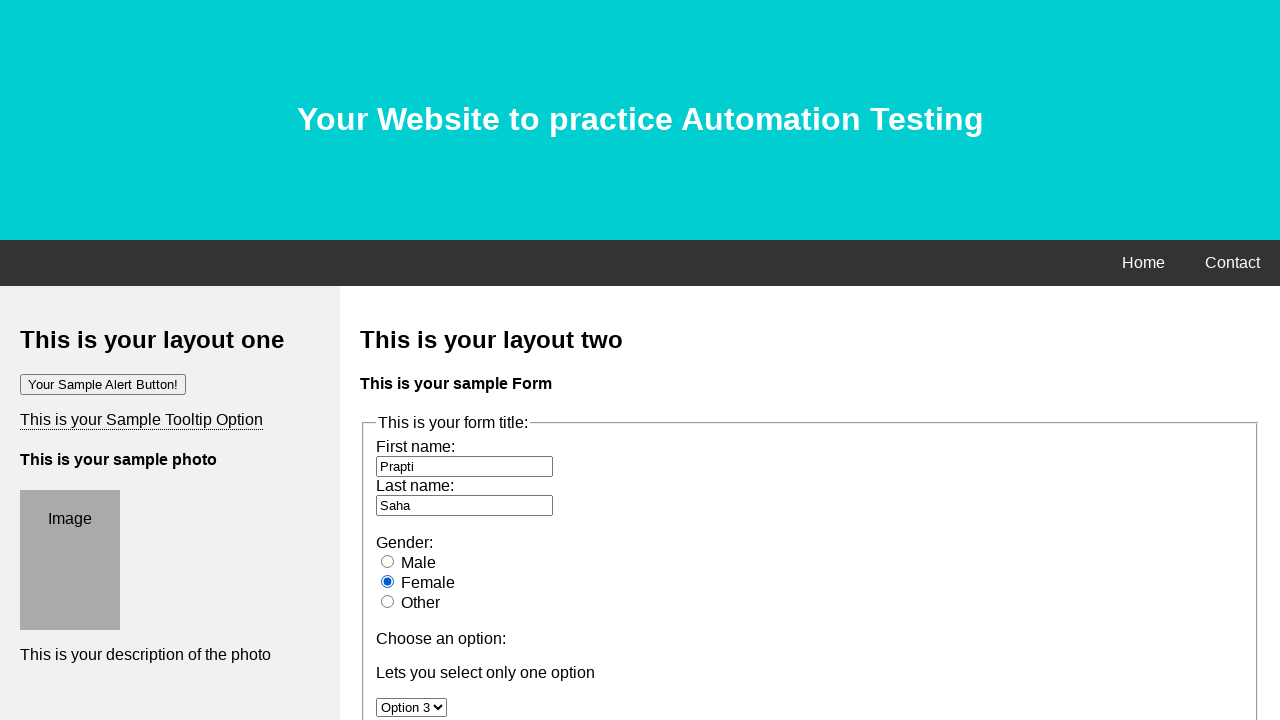

Checked option3 checkbox at (386, 360) on input[name='option3']
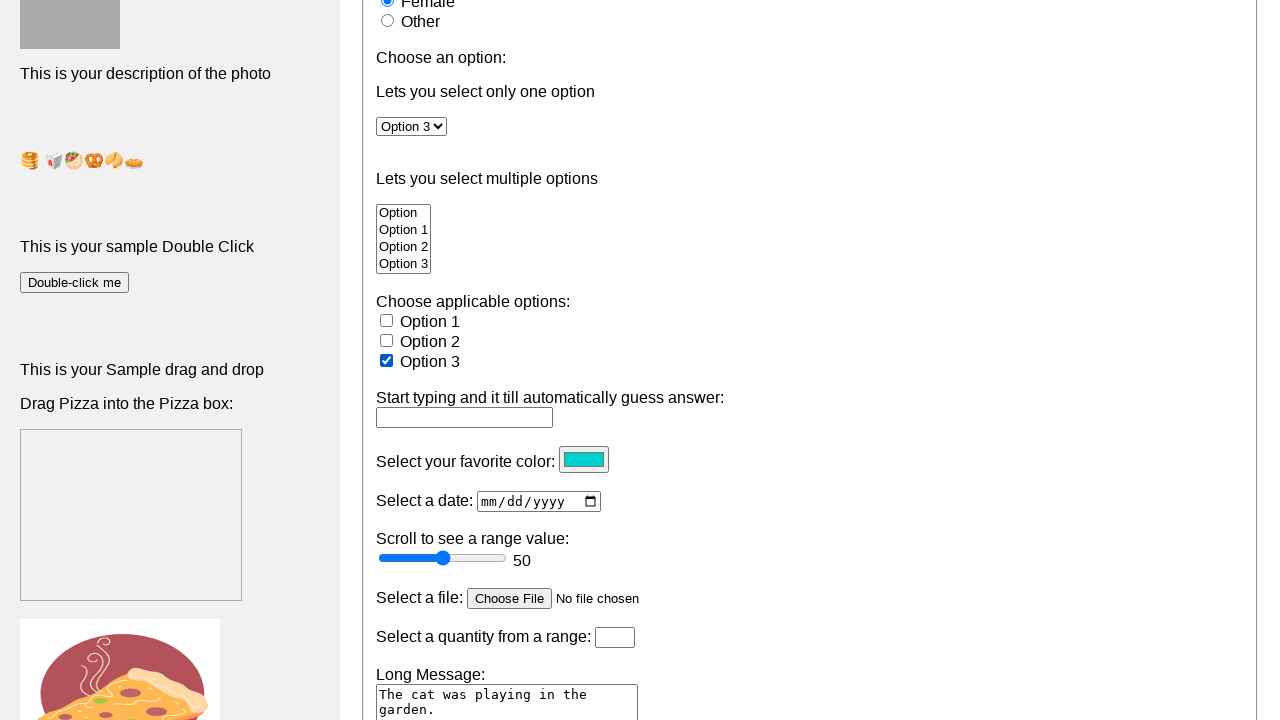

Clicked Submit button to submit the form at (404, 361) on button:has-text('Submit')
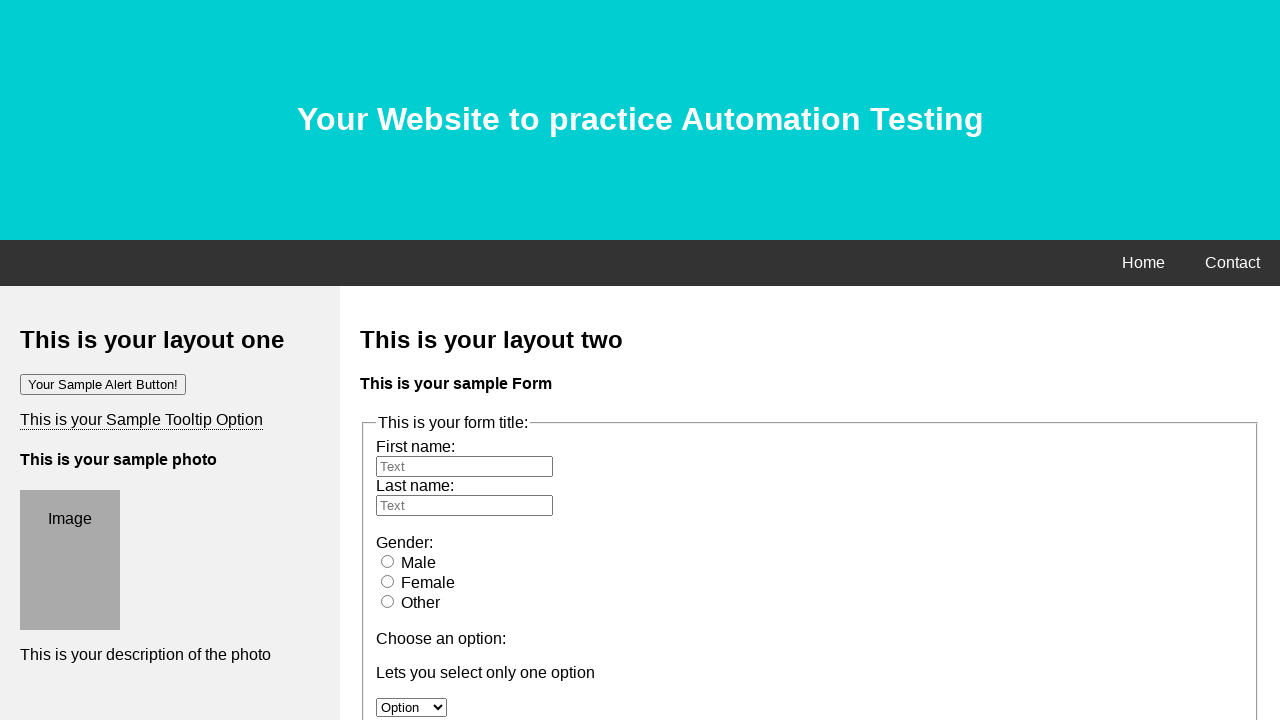

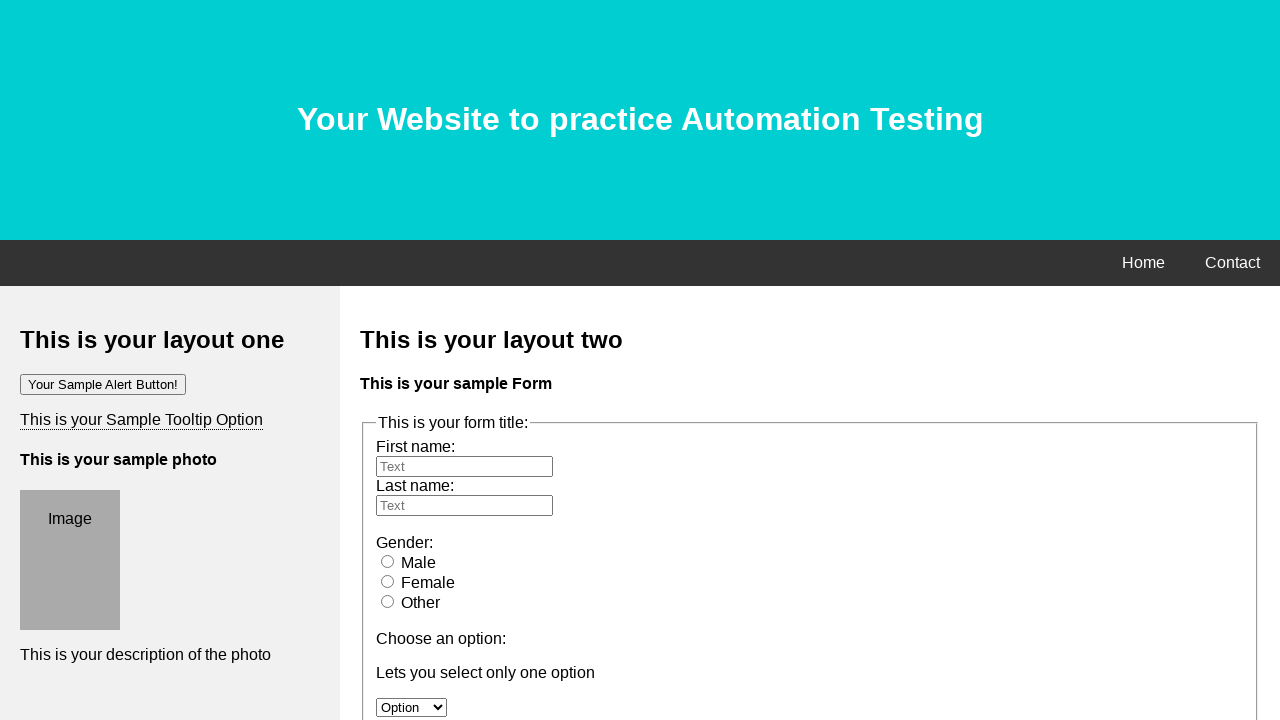